Tests interacting with elements inside iframes by switching frame context

Starting URL: https://www.hyrtutorials.com/p/frames-practice.html

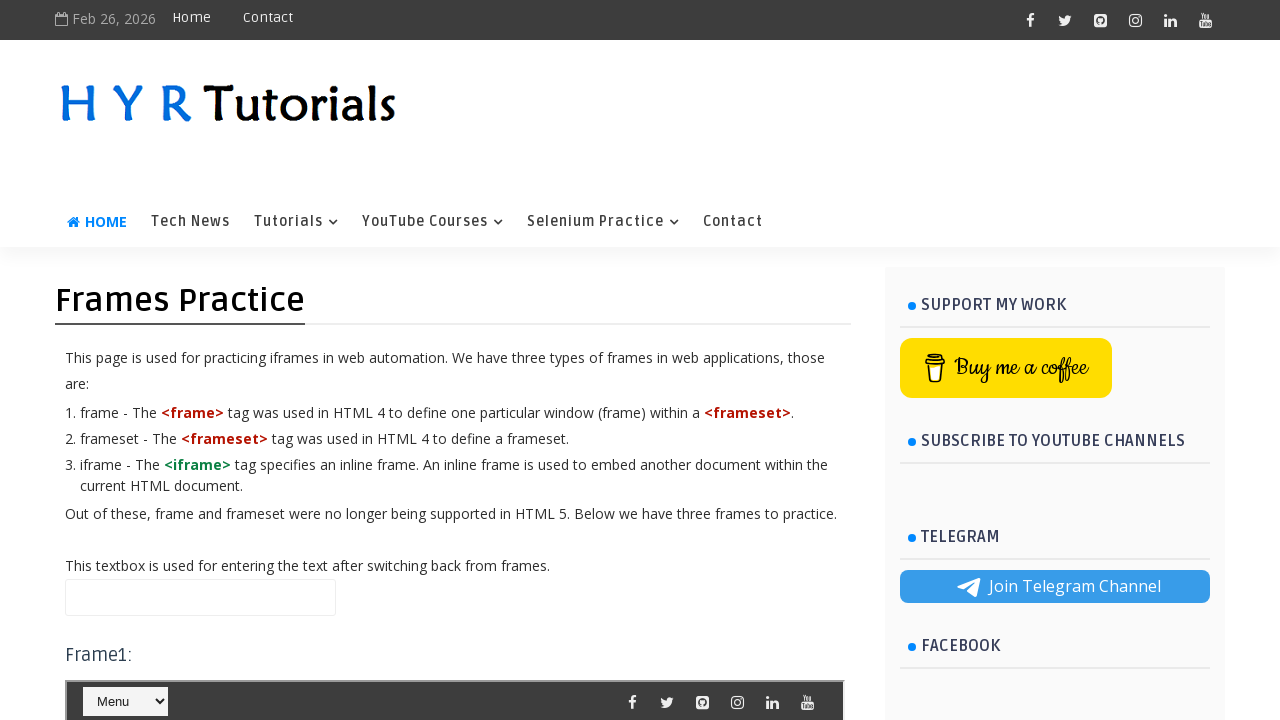

Filled name field on main page with 'MainPageText' on #name
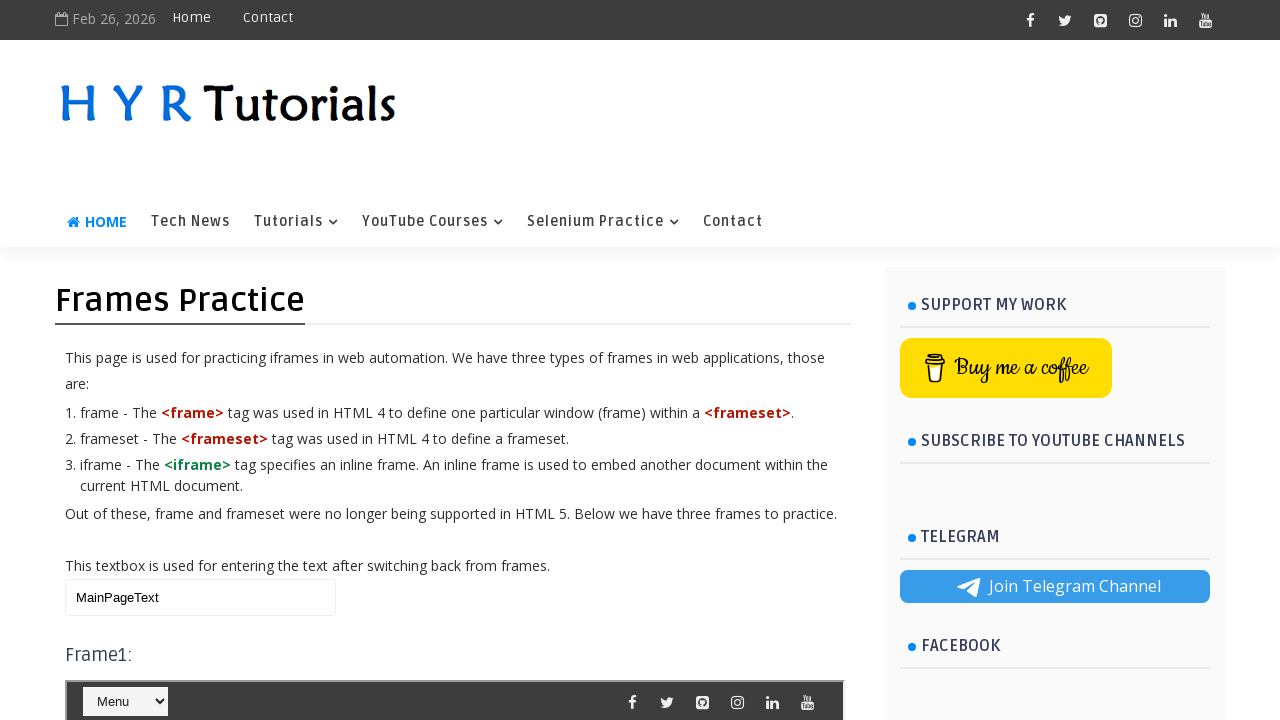

Switched context to iframe 'frm2'
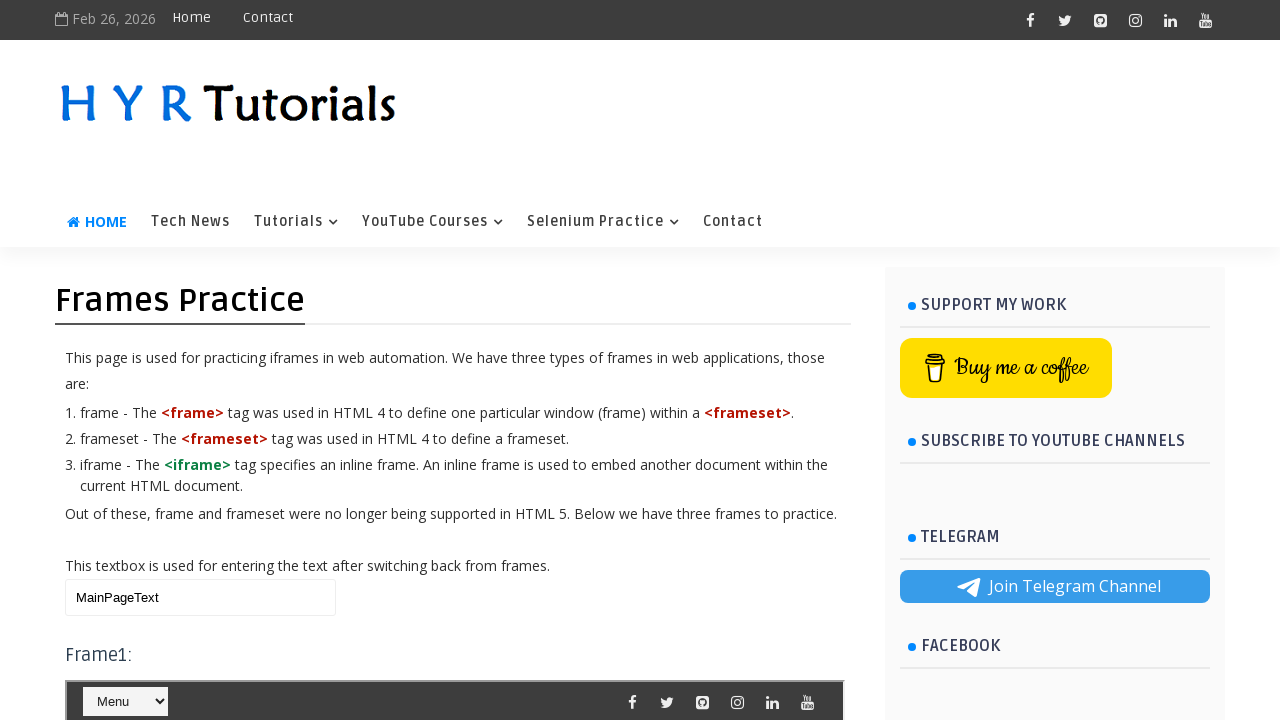

Selected '- SQL' option from dropdown in iframe
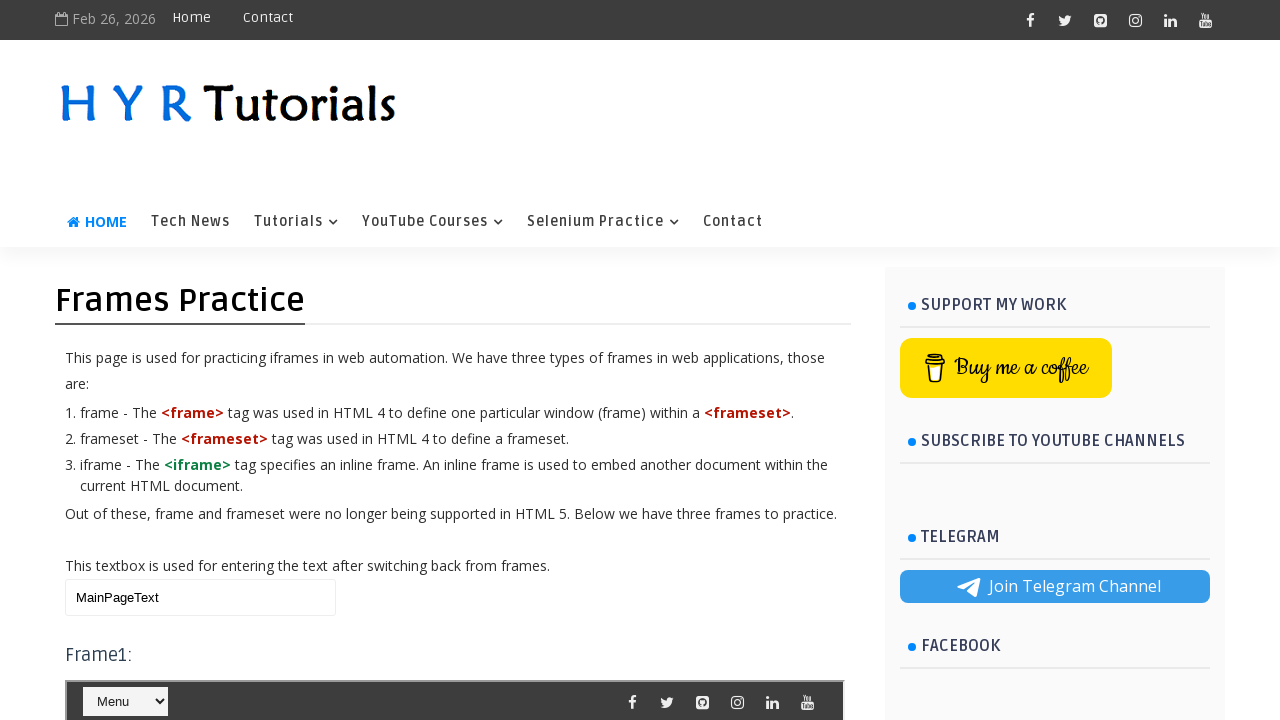

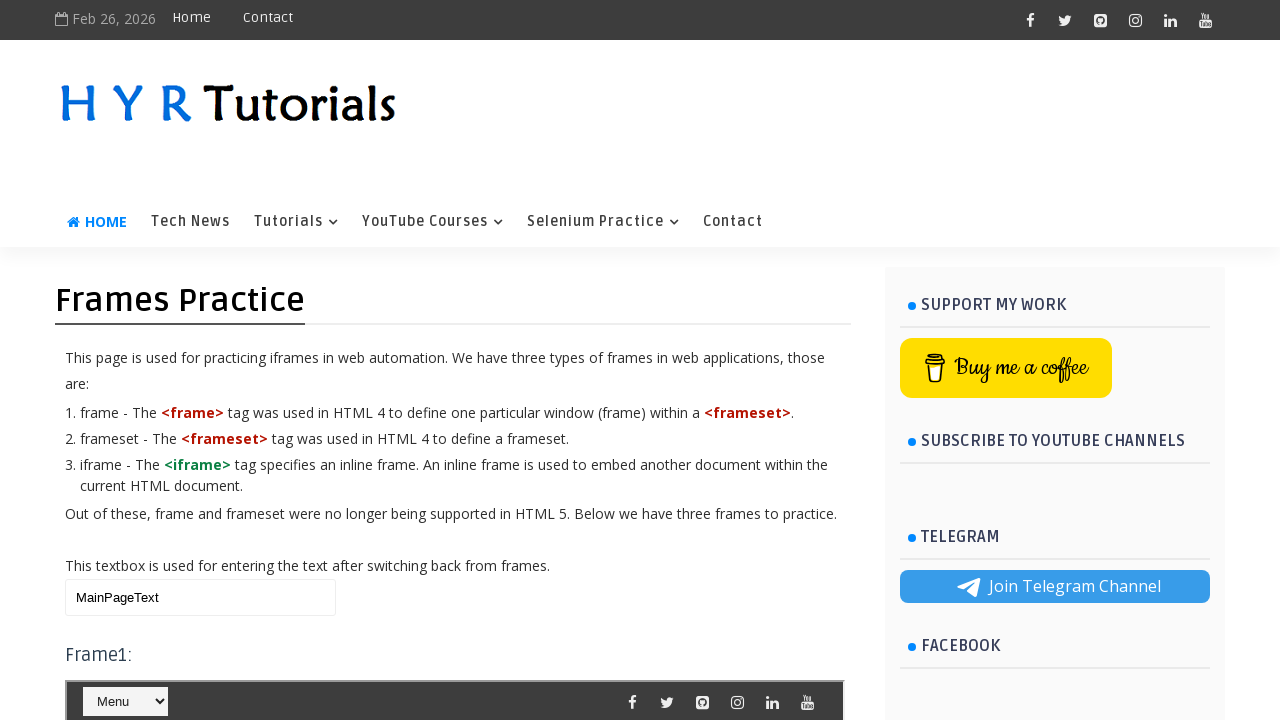